Tests radio button selection functionality by iterating through radio buttons and clicking the one with value "RUBY"

Starting URL: https://seleniumpractise.blogspot.com/2016/08/how-to-automate-radio-button-in.html

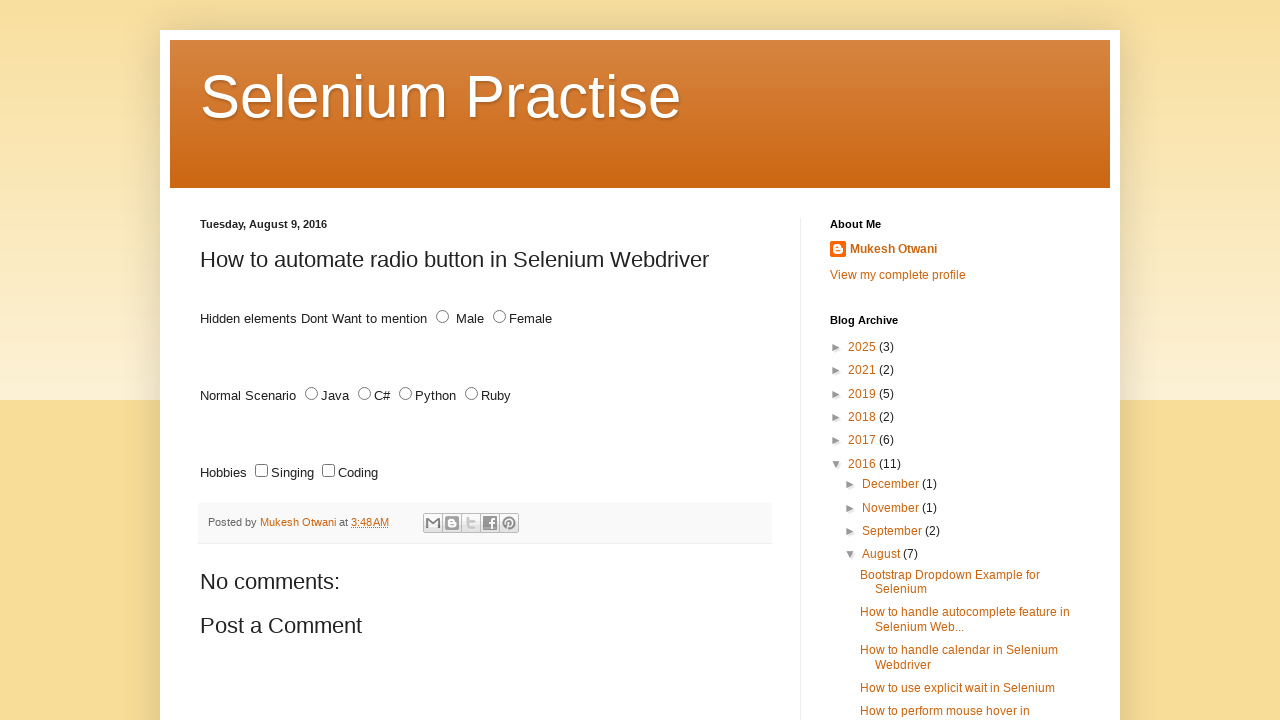

Waited for radio buttons to load
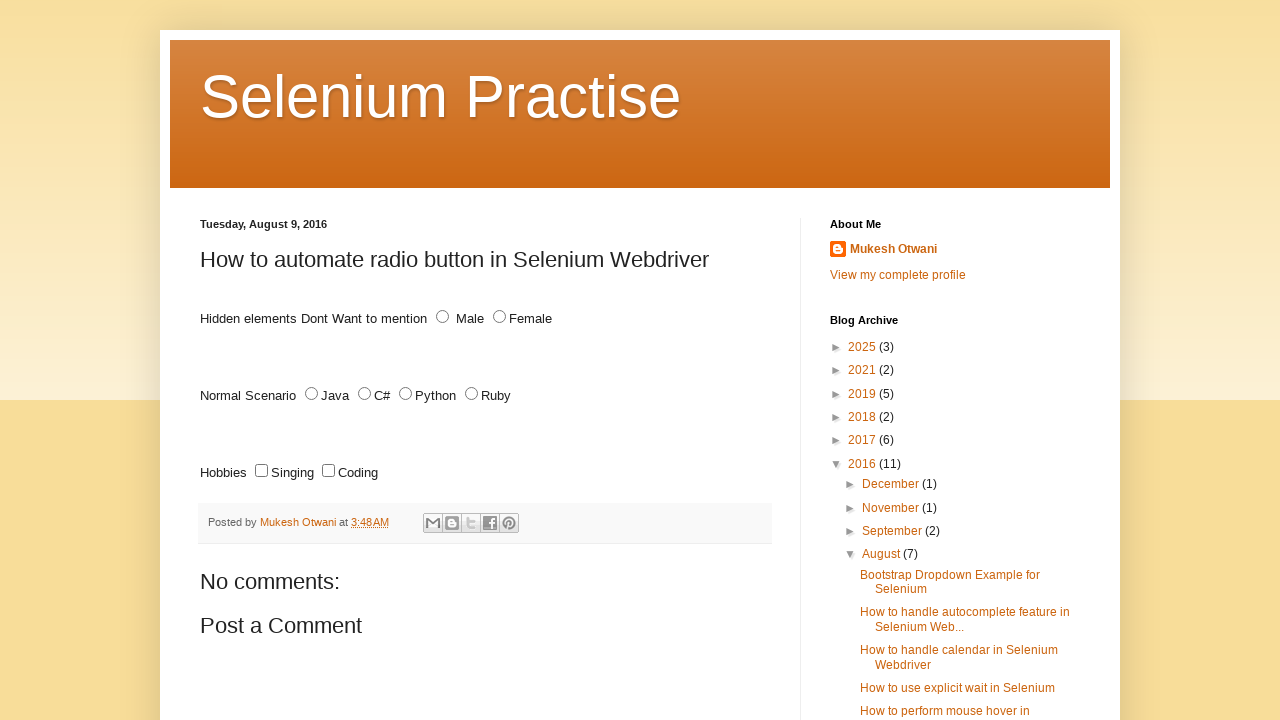

Clicked radio button with value 'RUBY' at (472, 394) on input[name='lang'][type='radio'][value='RUBY']
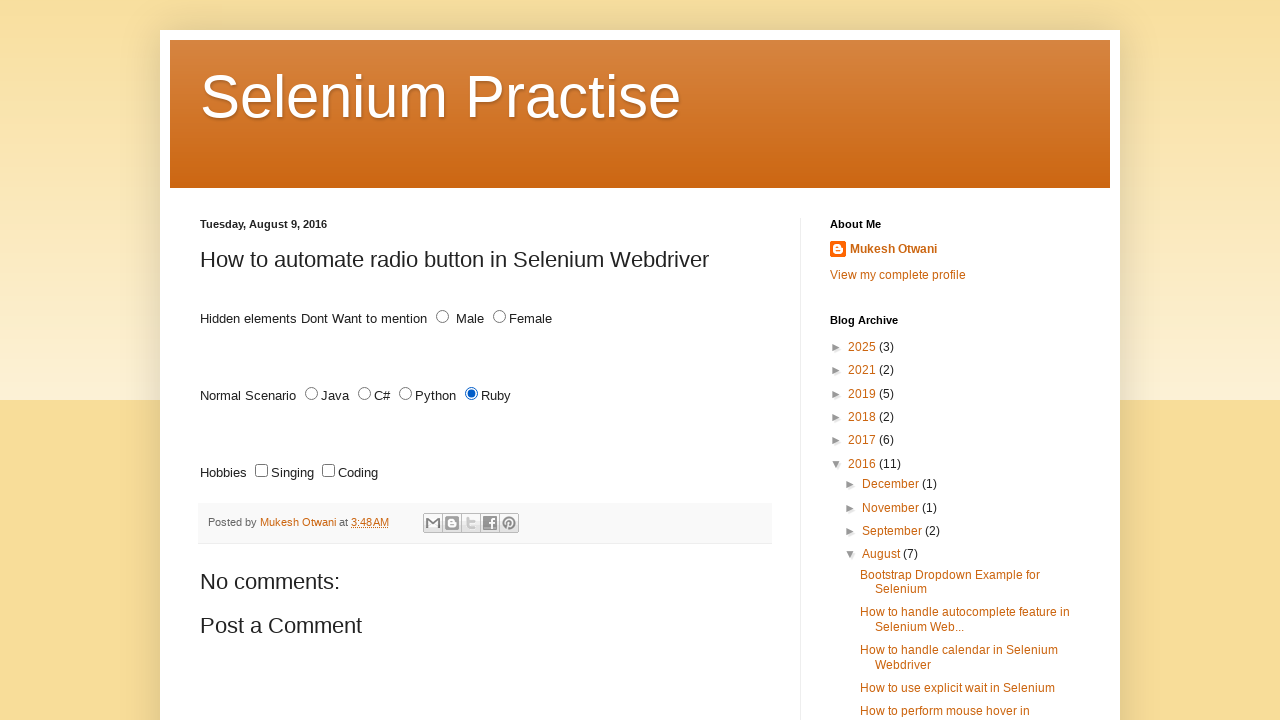

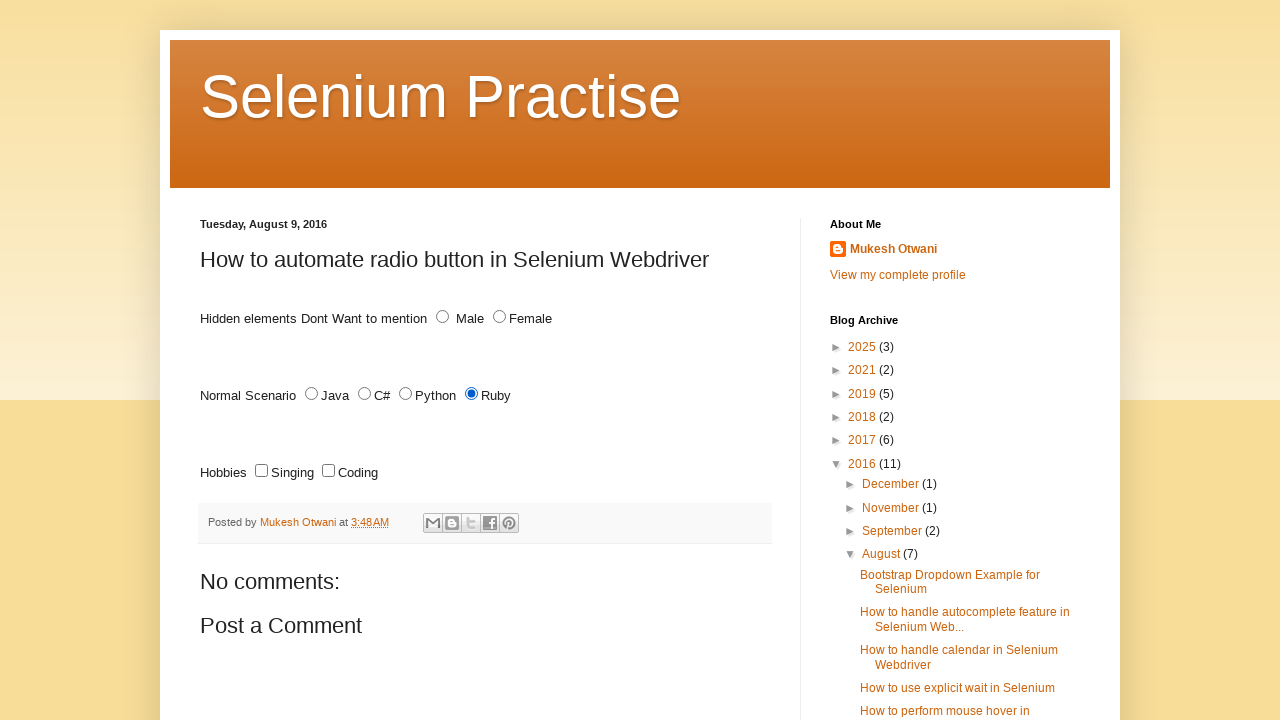